Tests dynamic loading functionality by clicking a Start button and verifying that "Hello World!" text appears after loading completes

Starting URL: https://the-internet.herokuapp.com/dynamic_loading/1

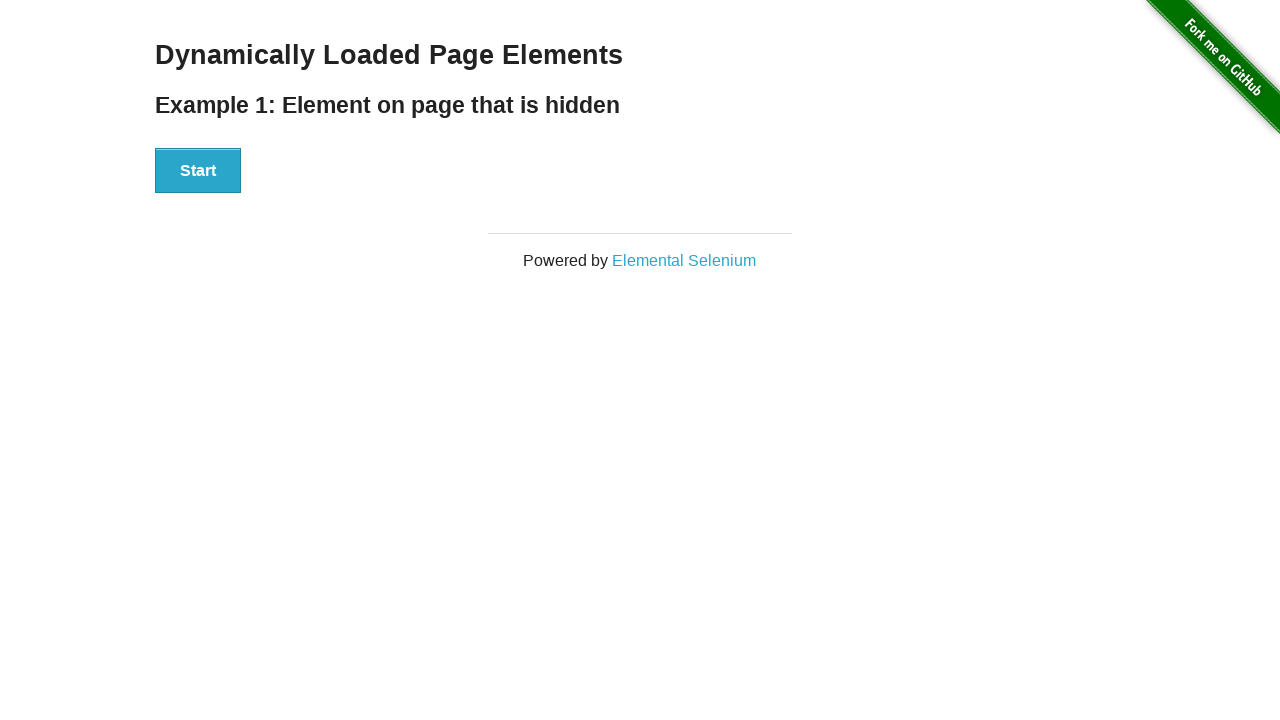

Clicked the Start button to initiate dynamic loading at (198, 171) on xpath=//div[@id='start']//button
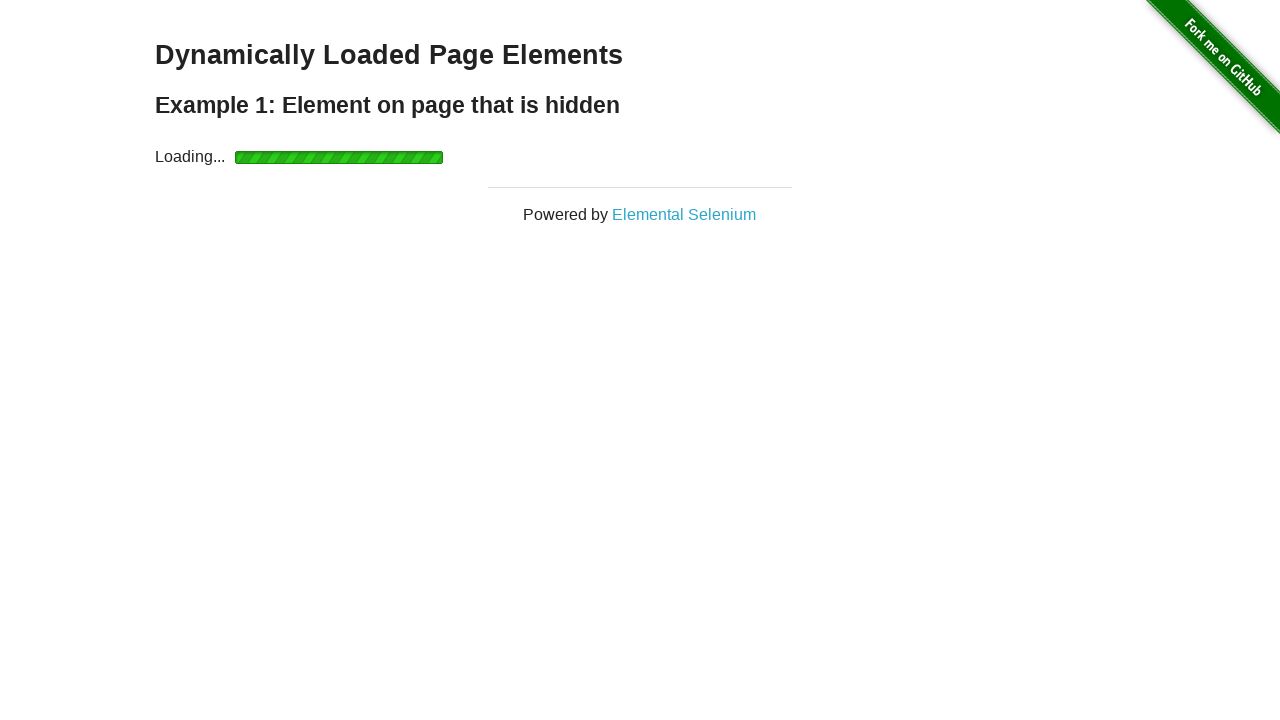

Waited for 'Hello World!' text to appear and become visible
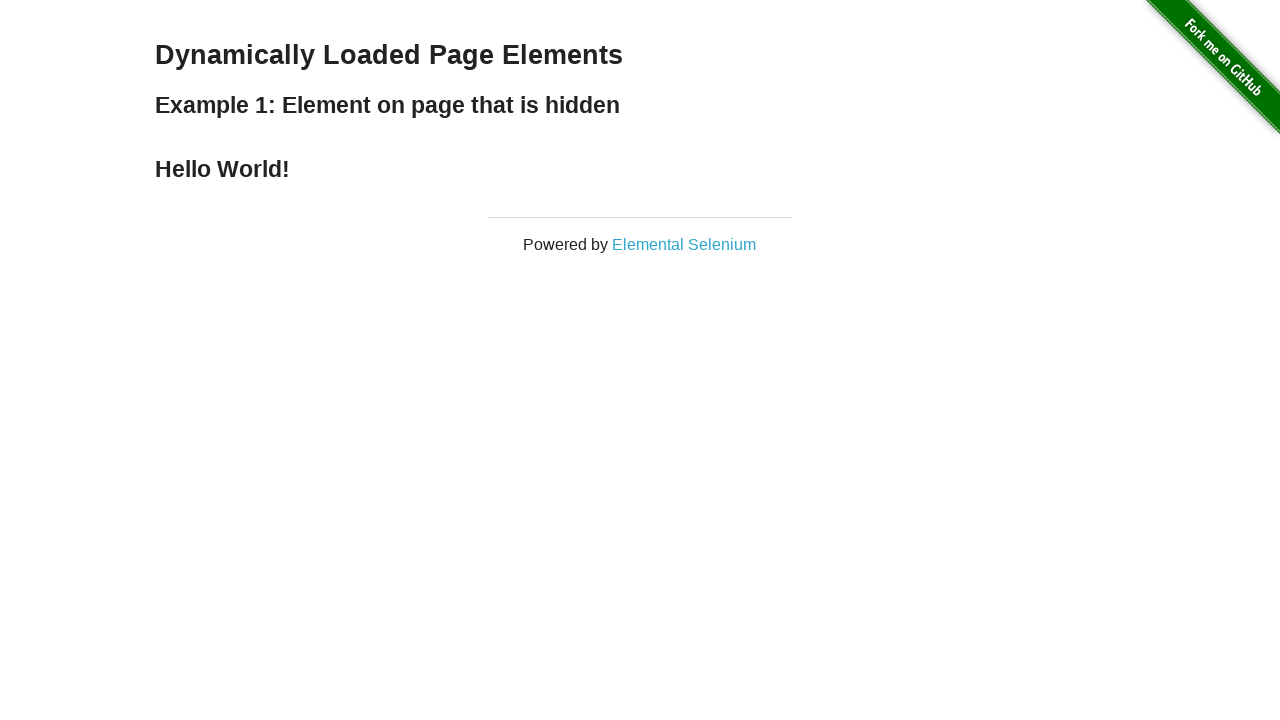

Verified that 'Hello World!' text is displayed correctly
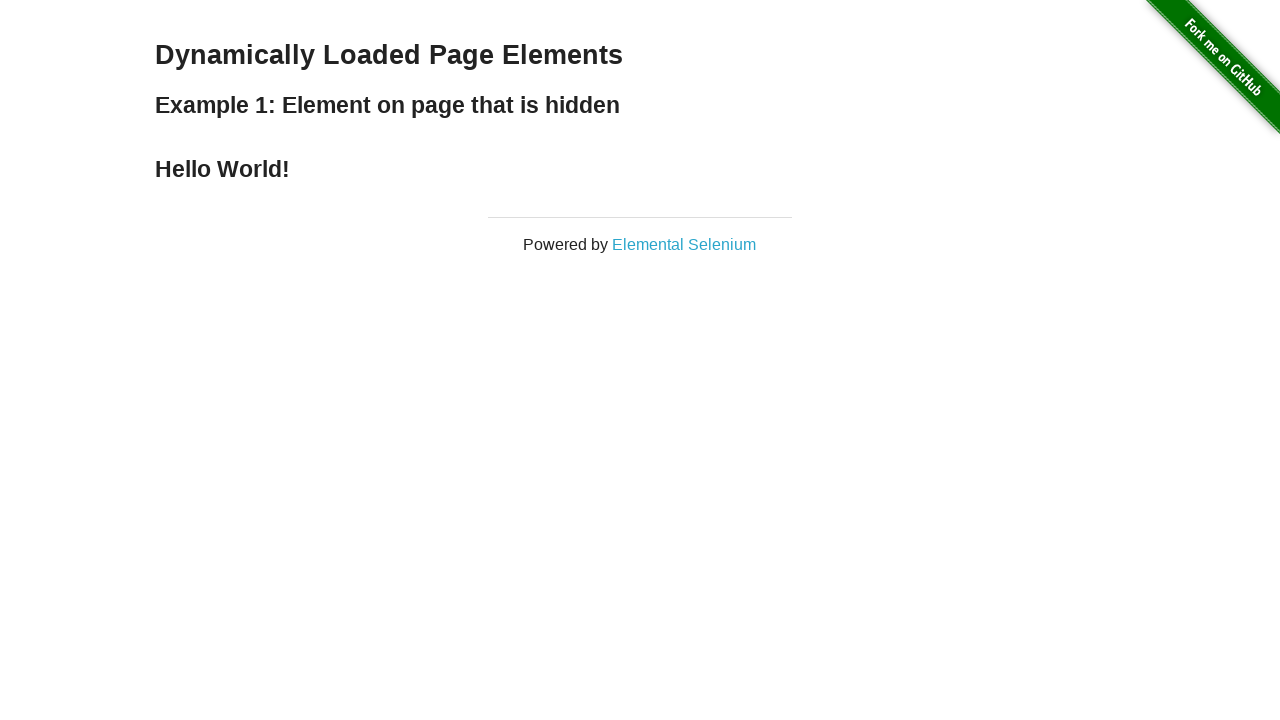

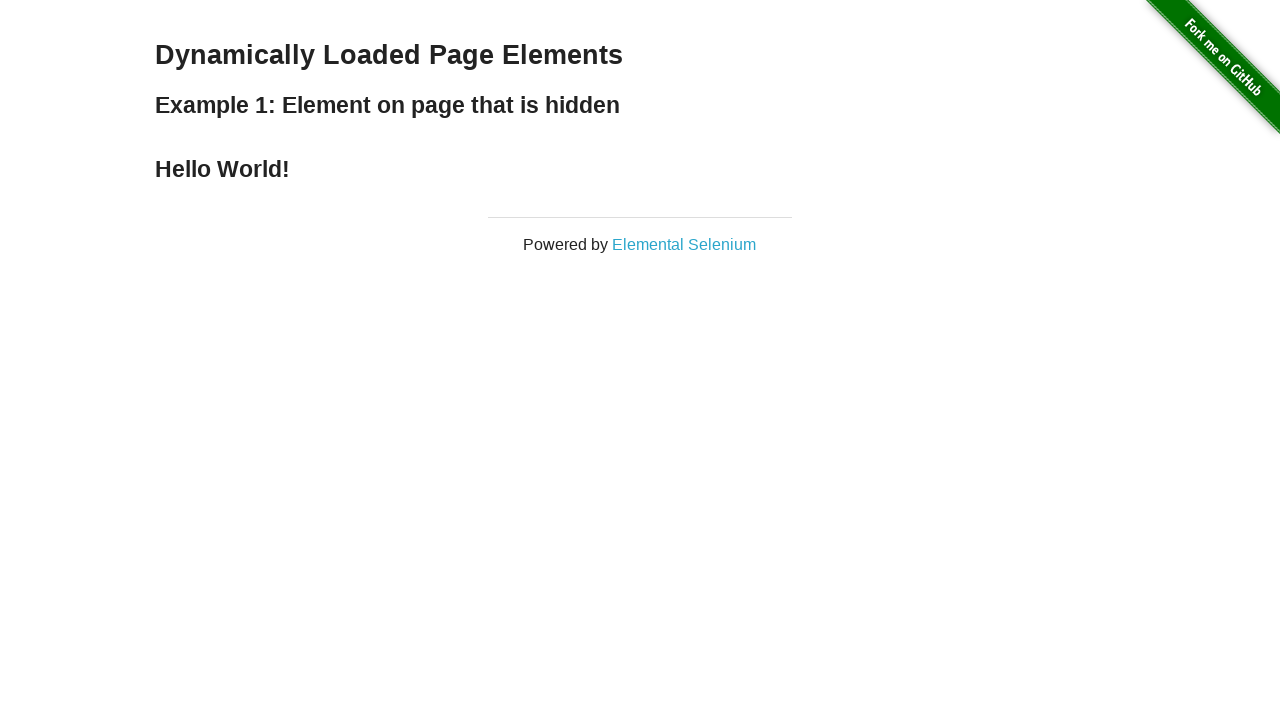